Tests right-click context menu functionality by performing a right-click action, selecting 'Paste' option from the context menu, and accepting the resulting alert

Starting URL: https://swisnl.github.io/jQuery-contextMenu/demo.html

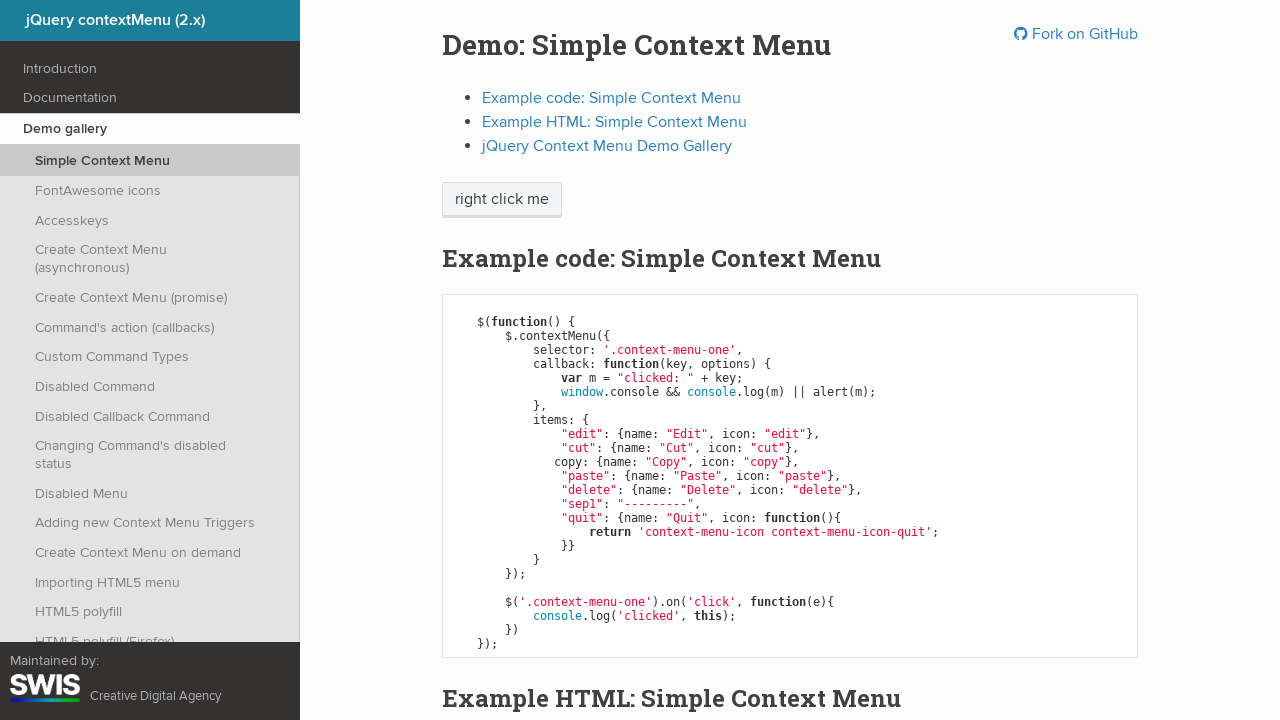

Located the context menu trigger button
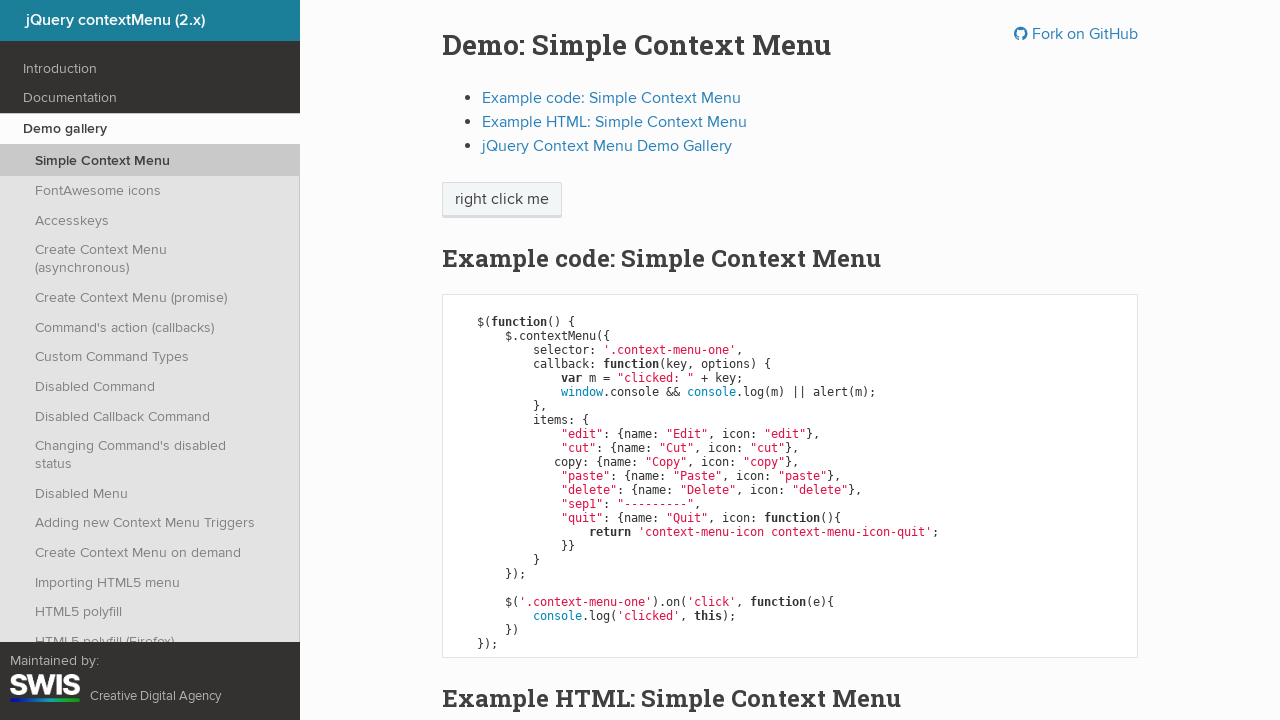

Right-clicked on the context menu trigger button at (502, 200) on xpath=//span[@class='context-menu-one btn btn-neutral']
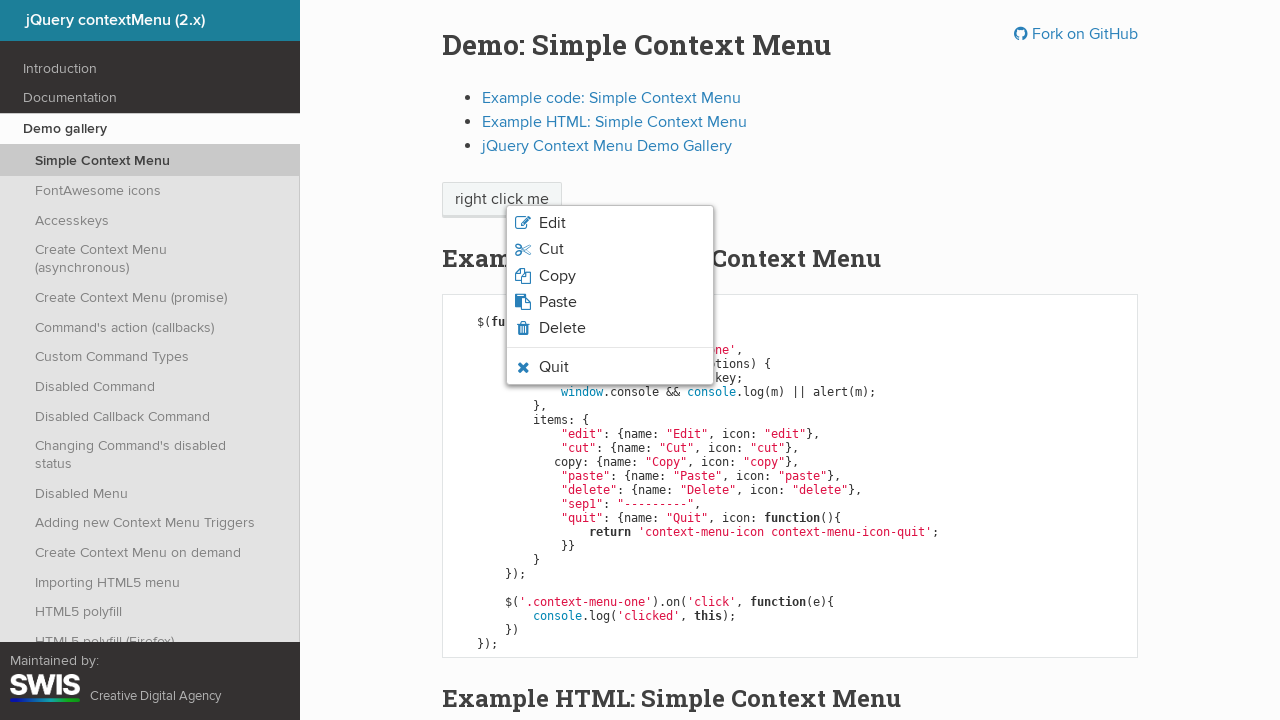

Clicked 'Paste' option from the context menu at (558, 302) on xpath=//span[normalize-space()='Paste']
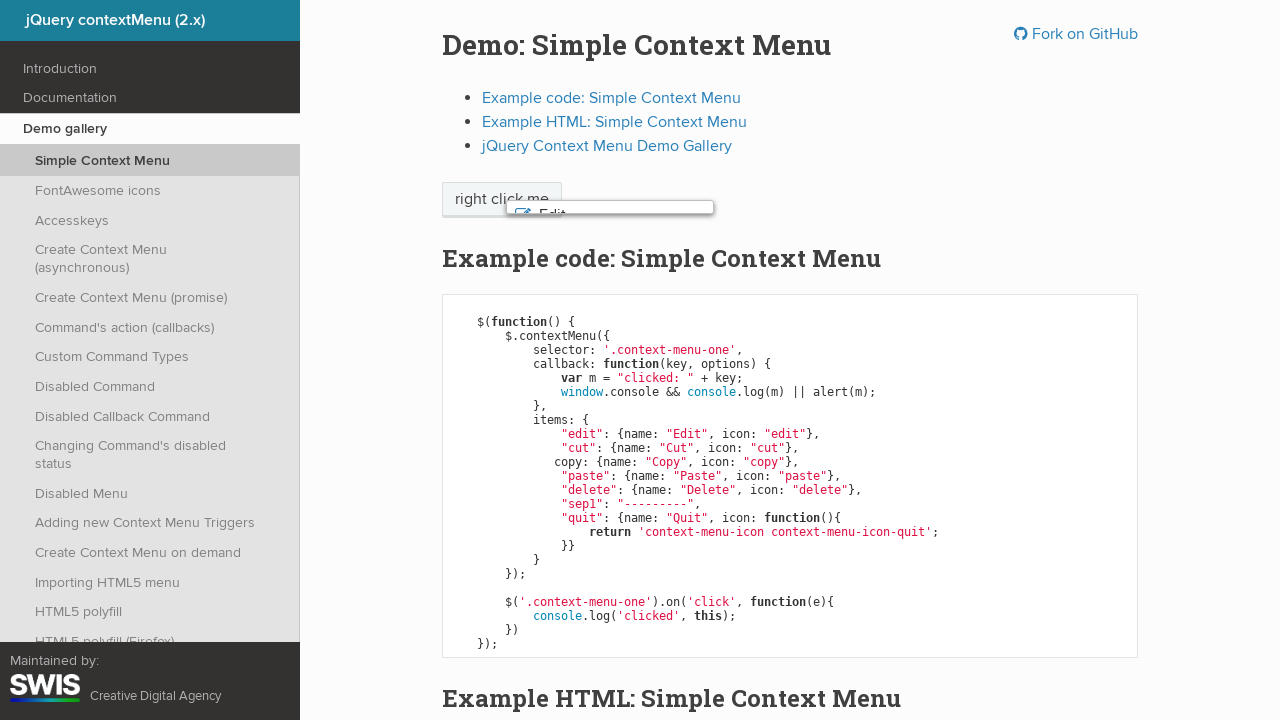

Set up dialog handler to accept alert
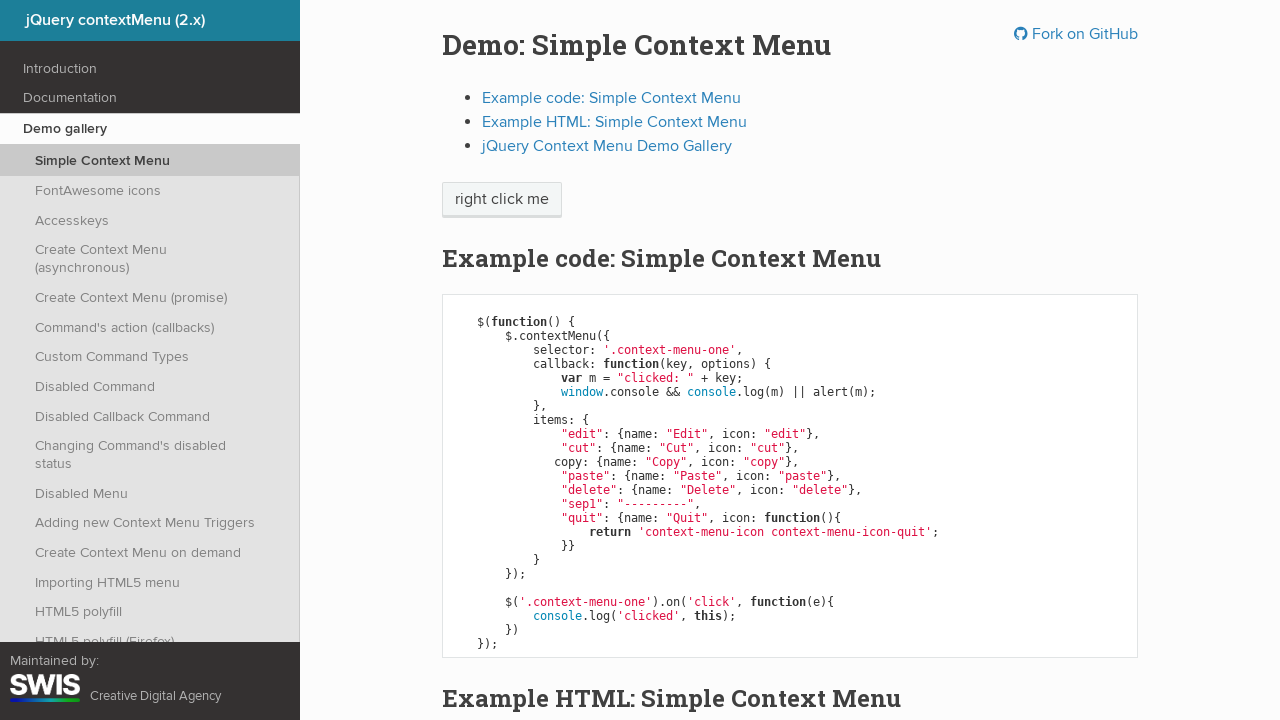

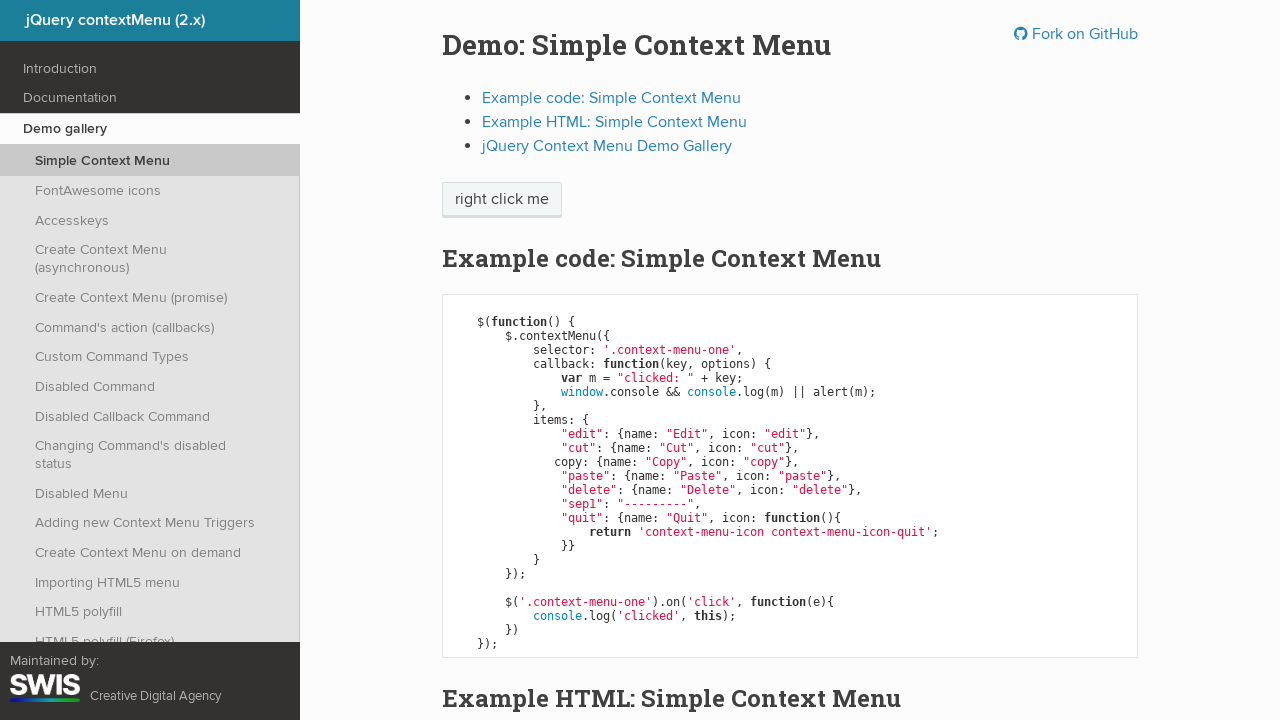